Tests page scrolling functionality by performing vertical and horizontal scrolls on a registration form page

Starting URL: https://demoqa.com/automation-practice-form

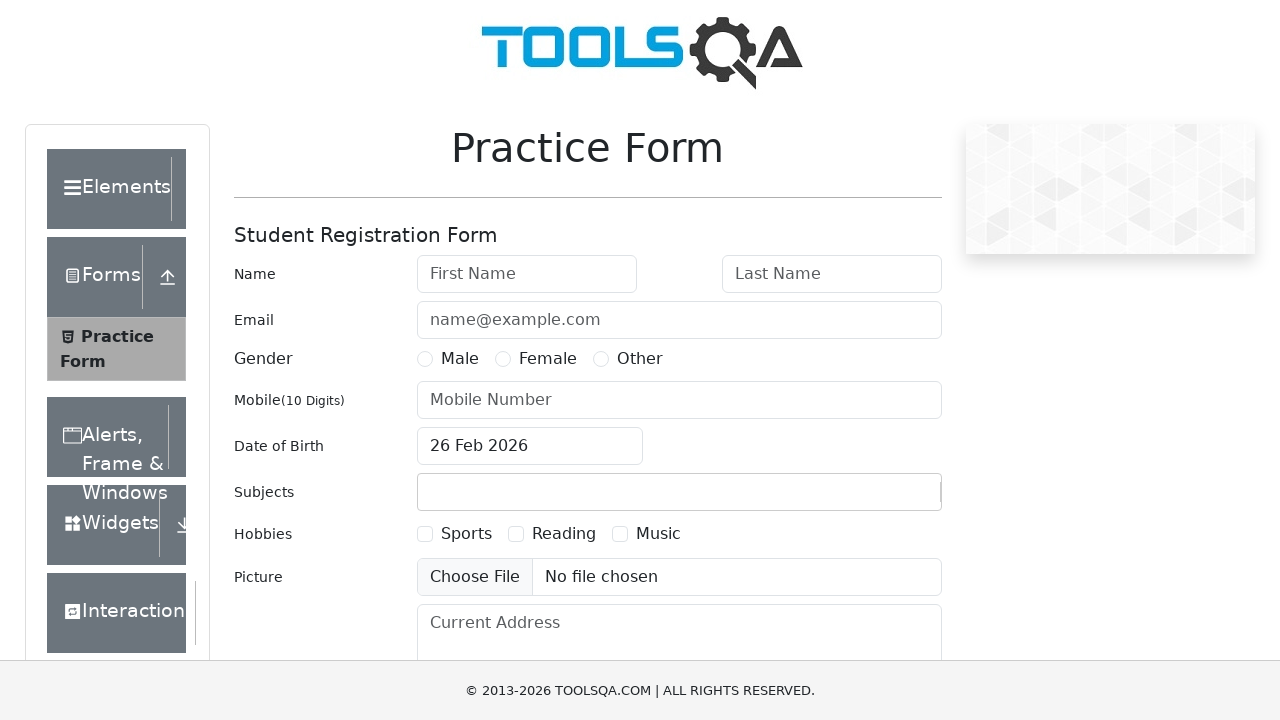

Scrolled down by 1000 pixels on registration form
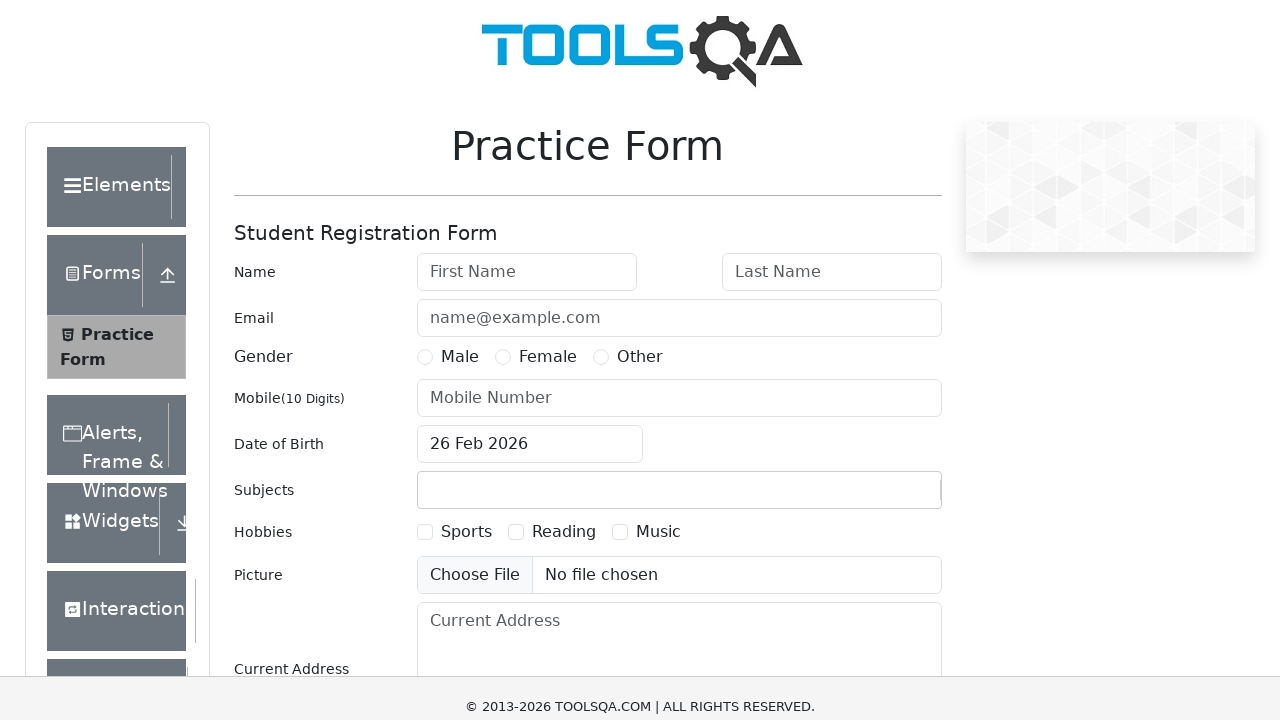

Waited 2 seconds after scrolling down
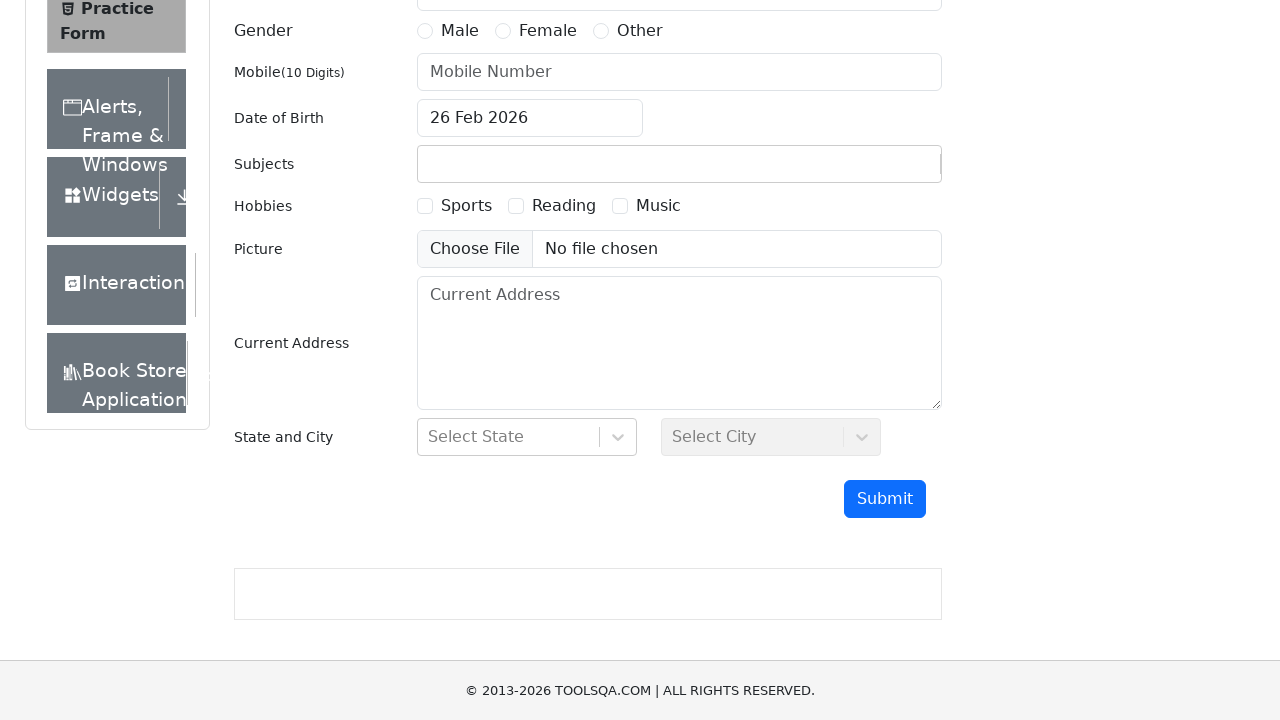

Scrolled up by 1000 pixels on registration form
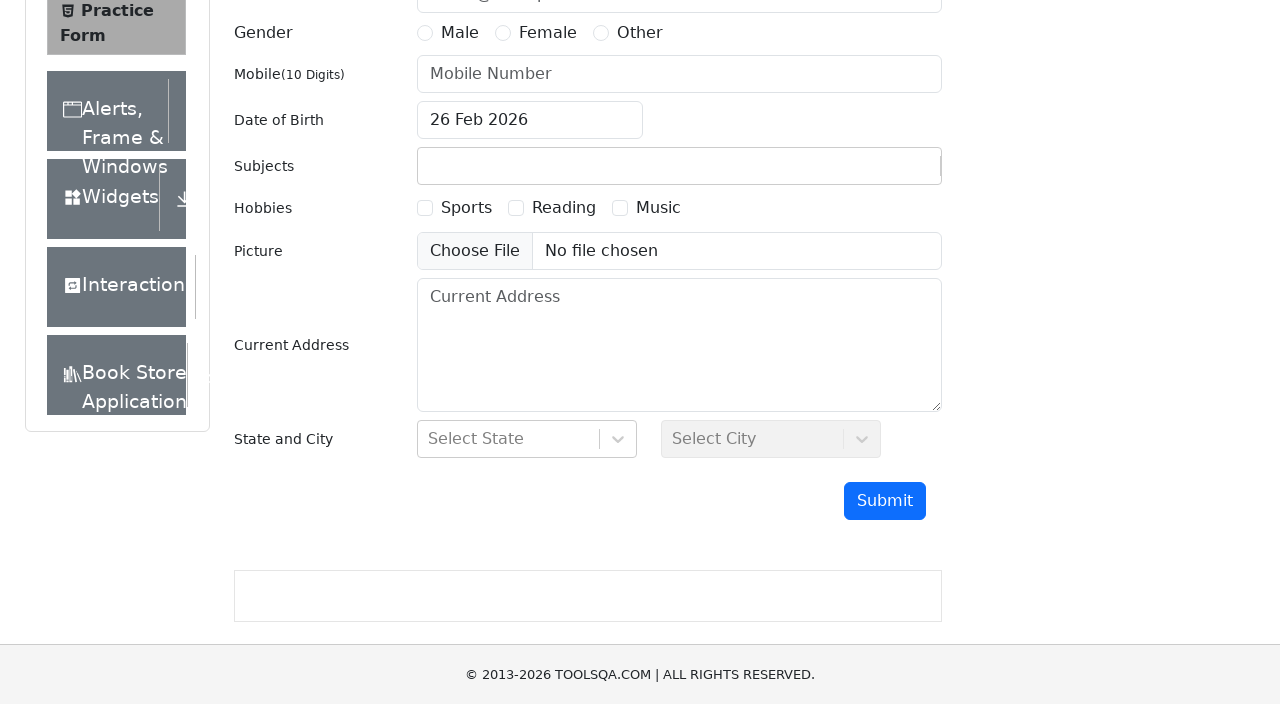

Waited 2 seconds after scrolling up
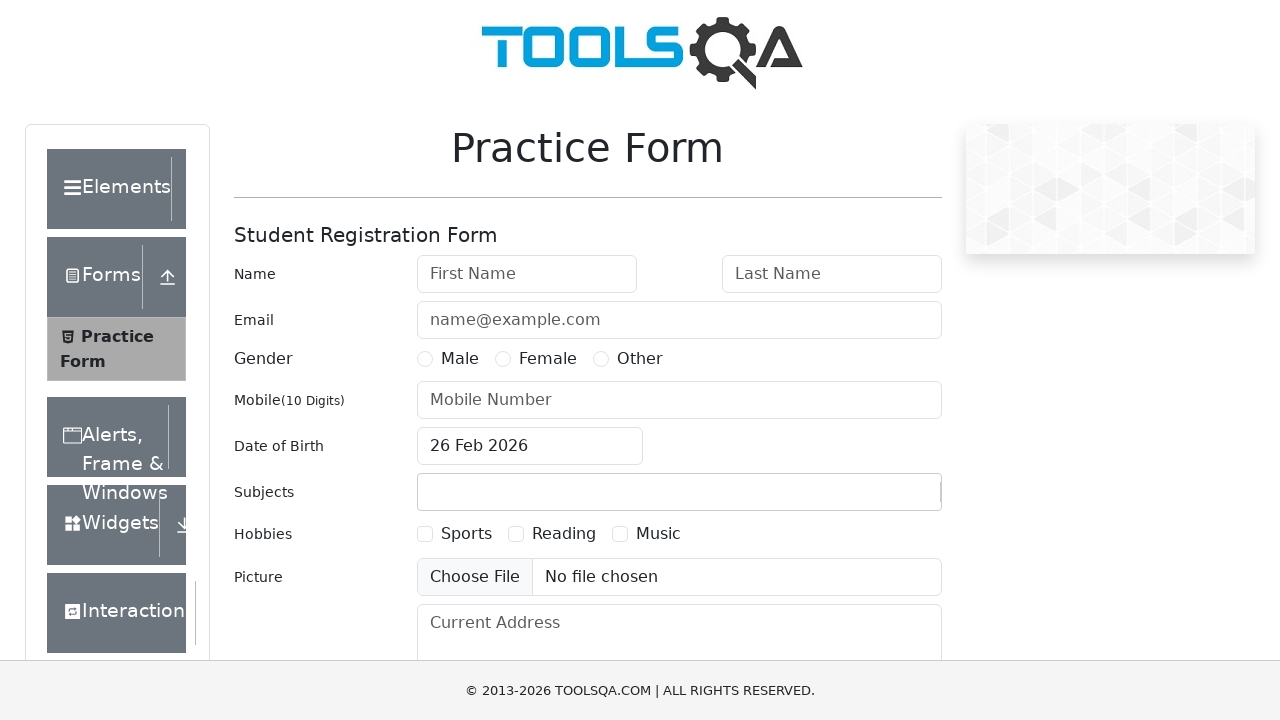

Scrolled right by 1000 pixels on registration form
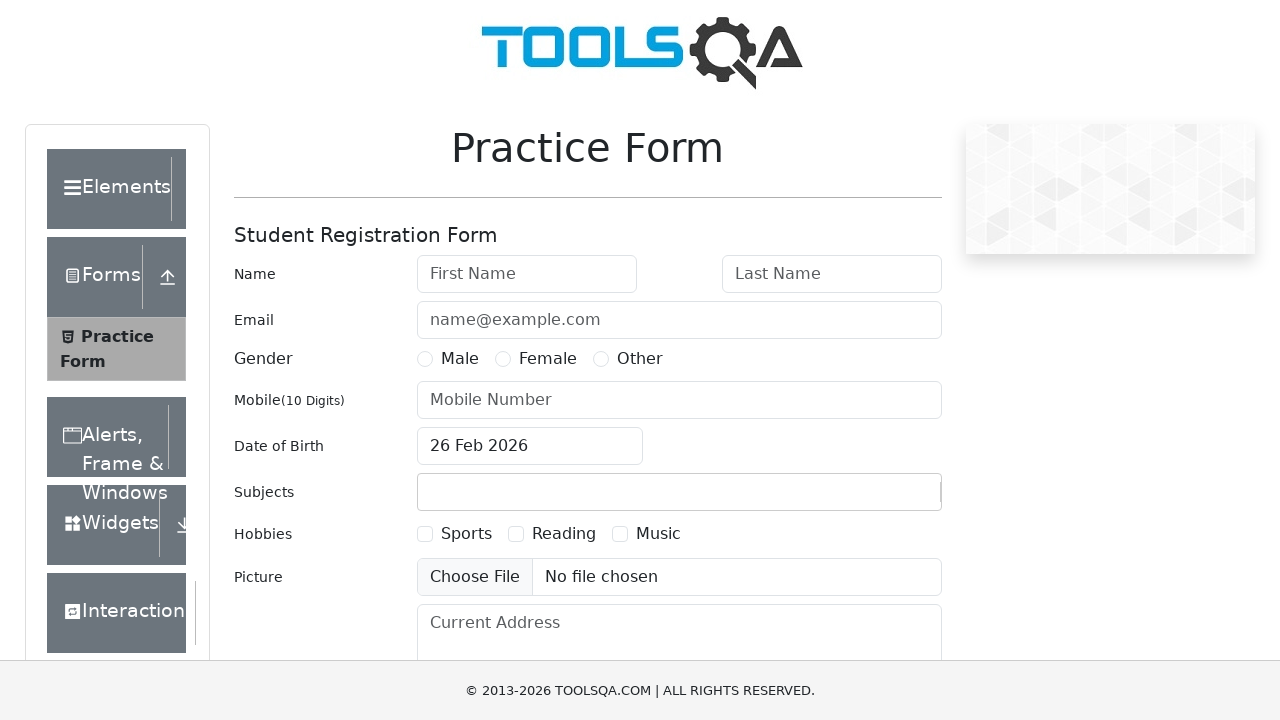

Waited 2 seconds after scrolling right
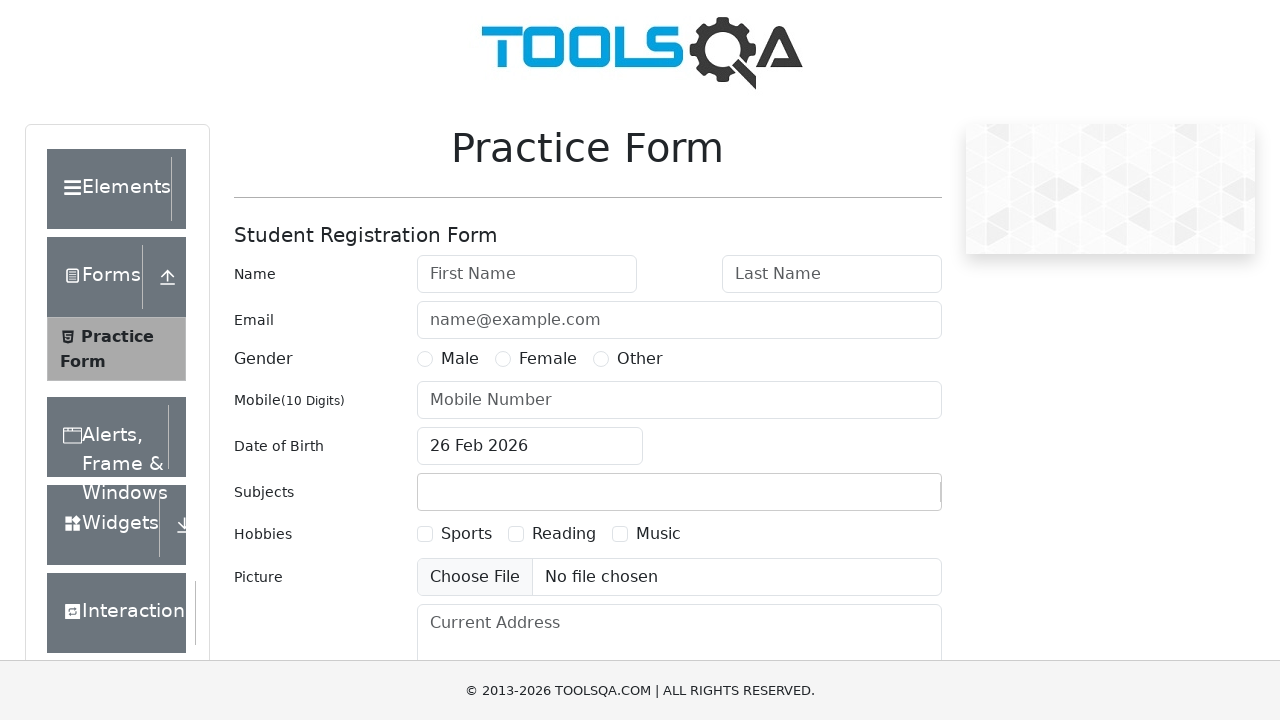

Scrolled left by 500 pixels on registration form
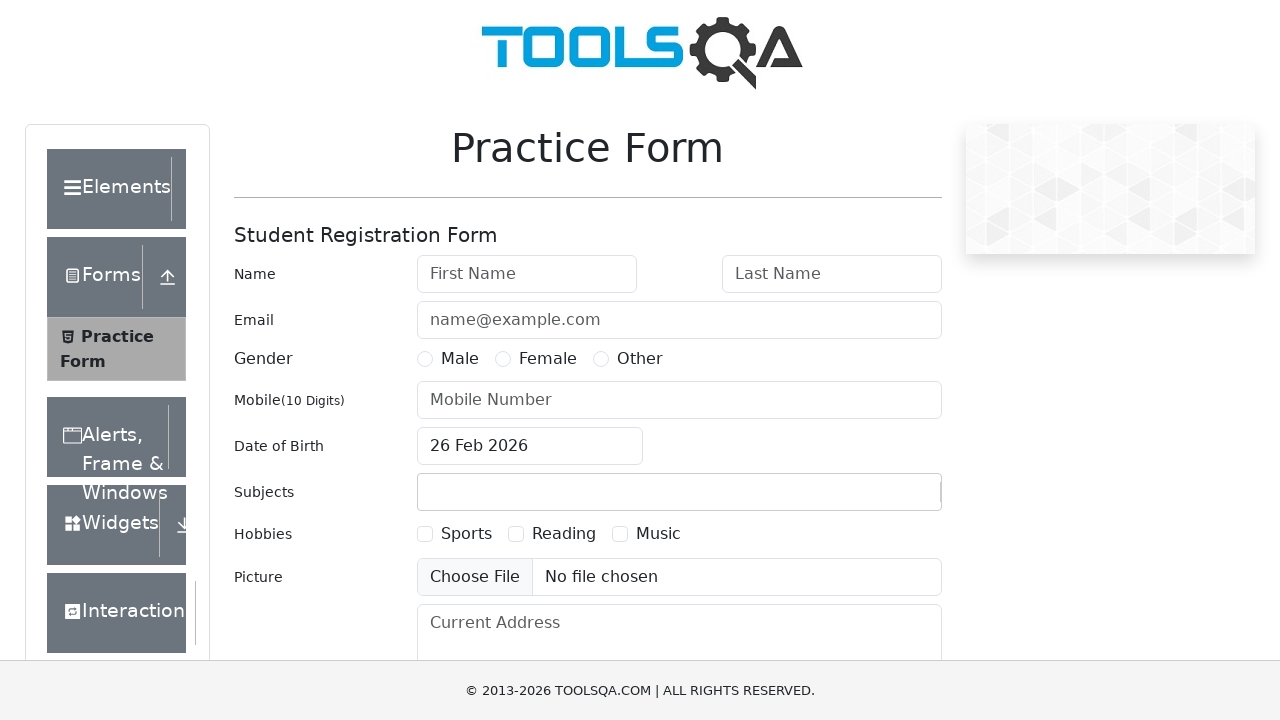

Waited 2 seconds after scrolling left
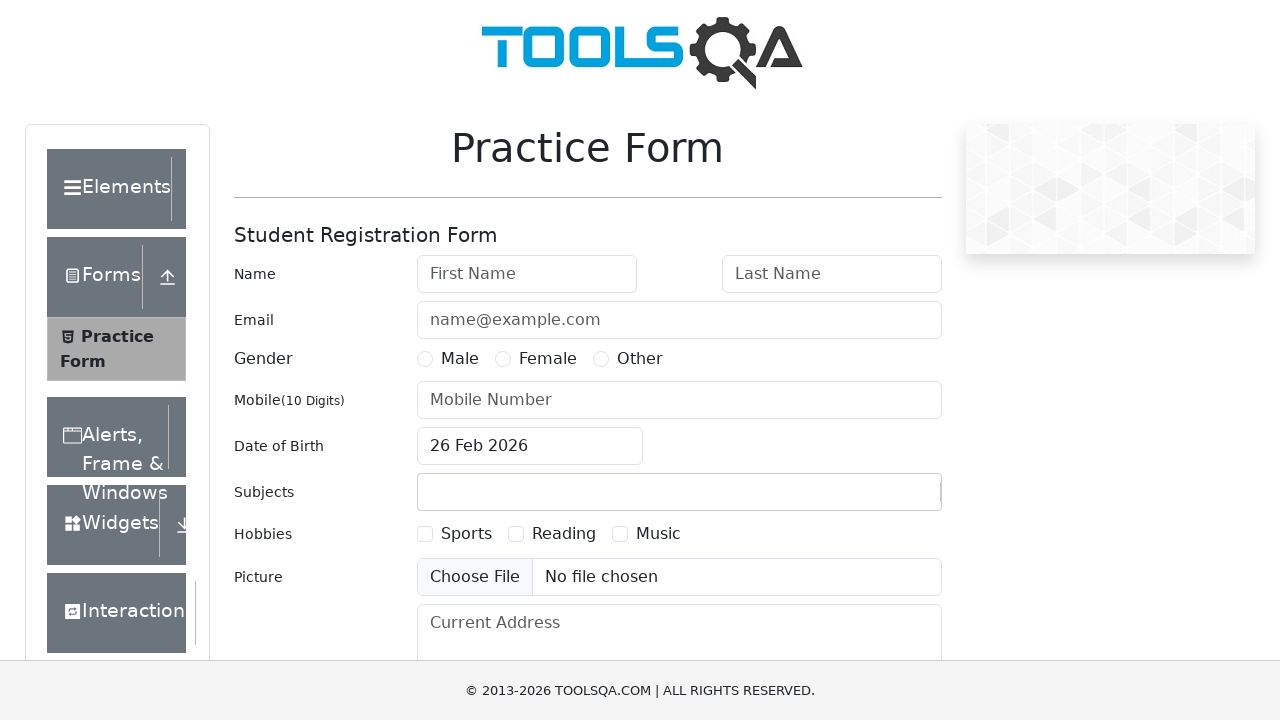

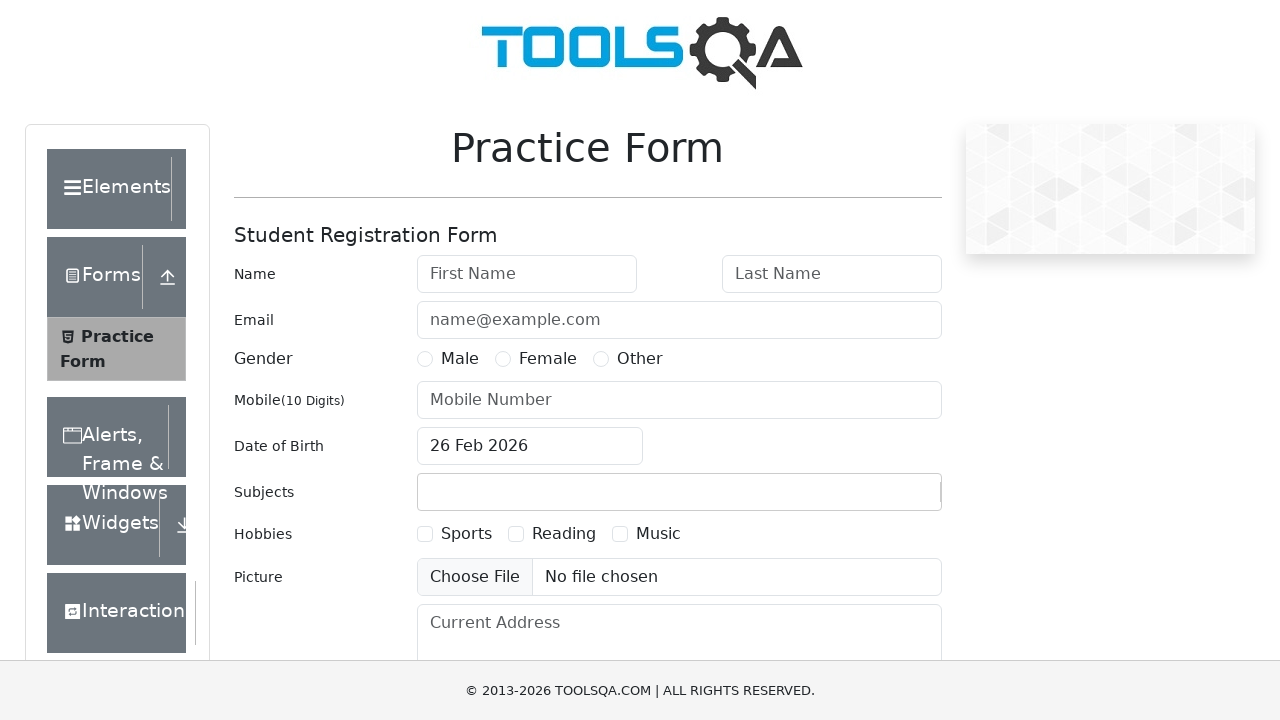